Tests dynamic properties functionality by waiting for and clicking a button that becomes enabled after a delay on the DemoQA test site.

Starting URL: https://demoqa.com/dynamic-properties

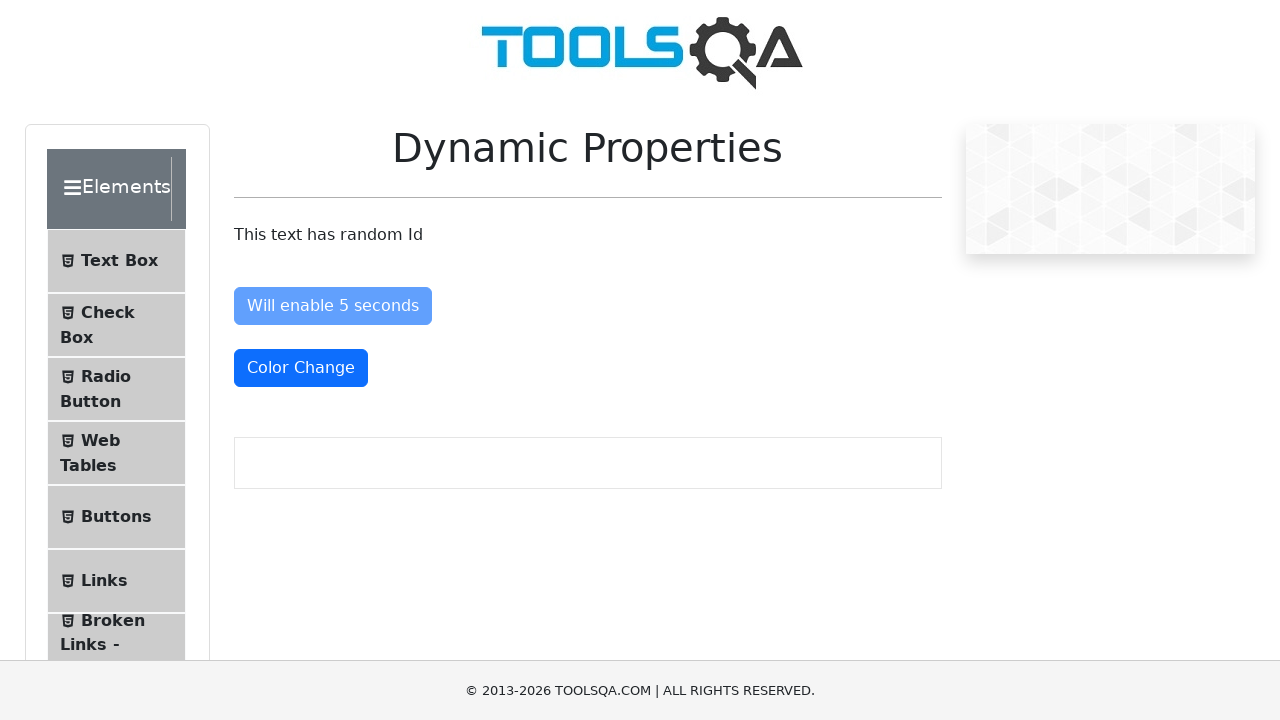

Waited for 'Enable After' button to become enabled
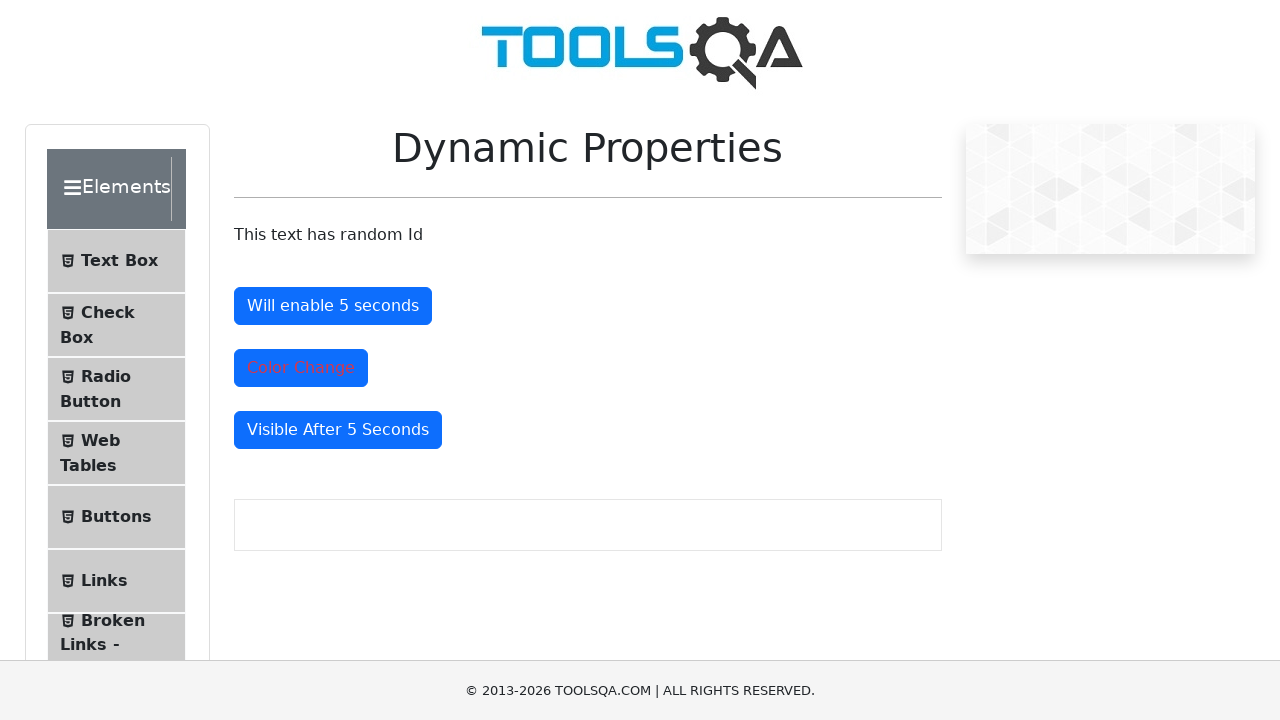

Clicked the 'Enable After' button at (333, 306) on button#enableAfter
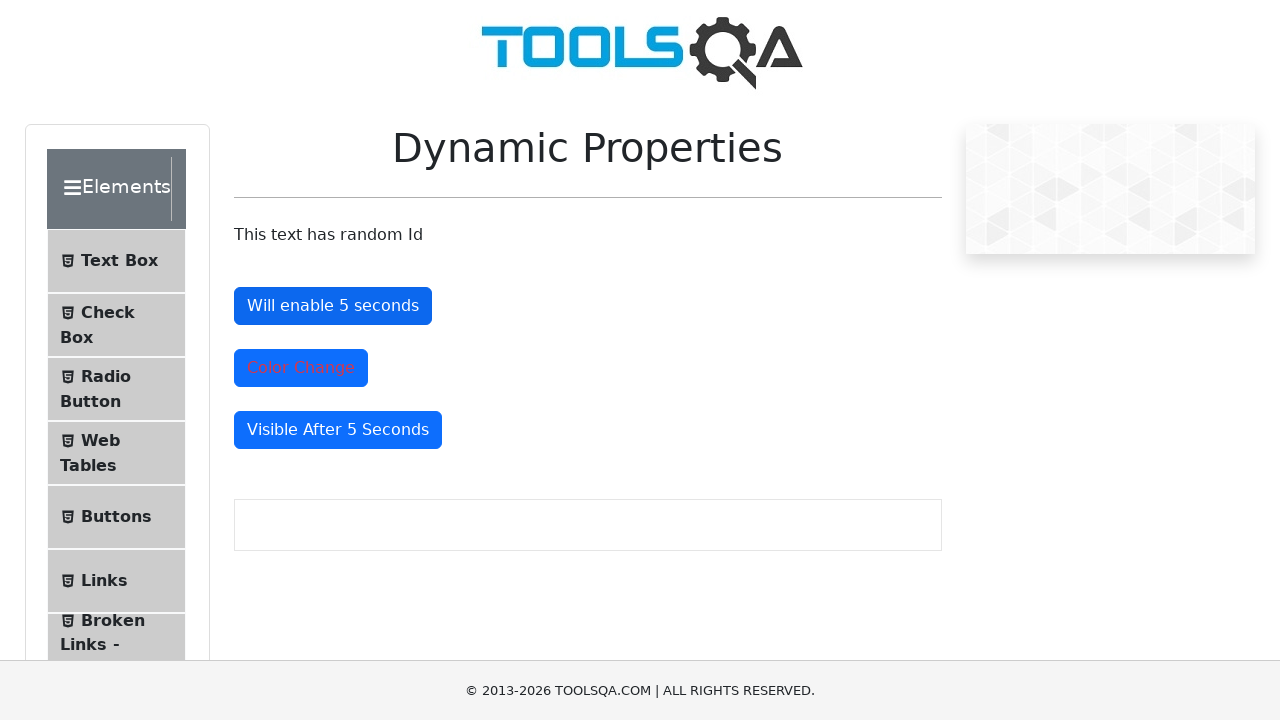

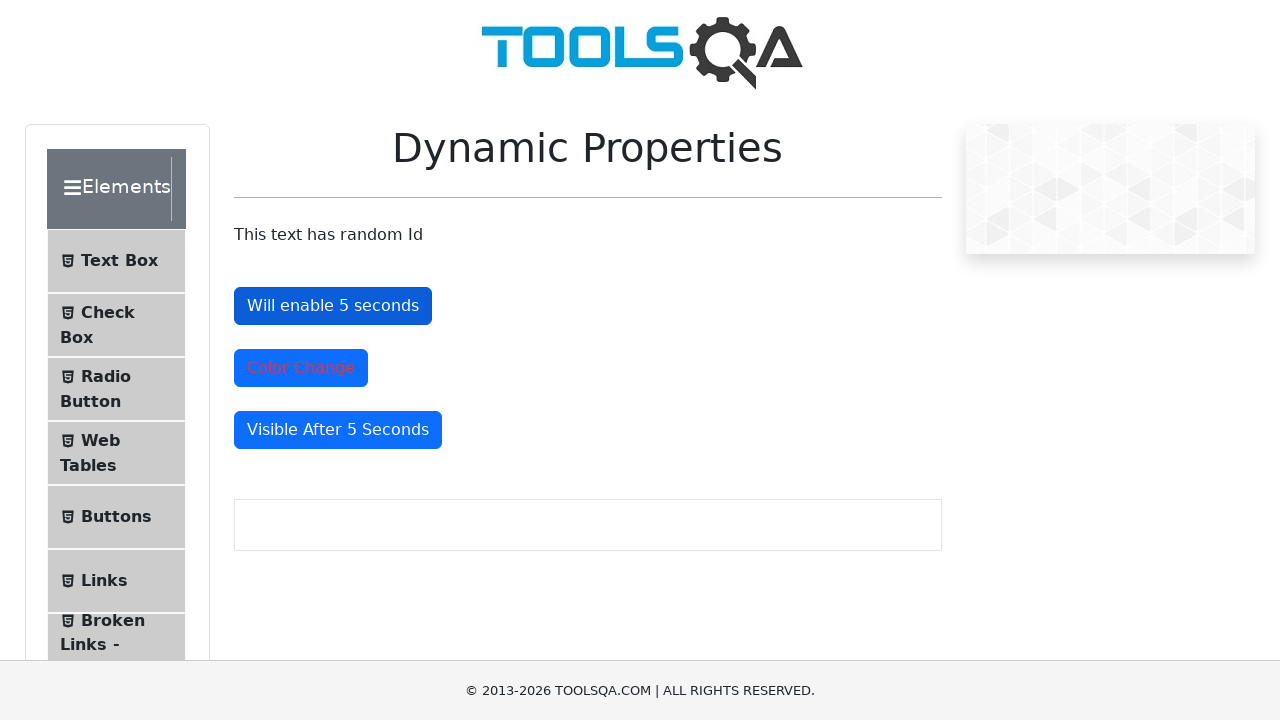